Tests multi-window handling by clicking a link that opens a new window, switching to the child window, verifying its content, then switching back to the parent window and verifying its content.

Starting URL: https://the-internet.herokuapp.com/windows

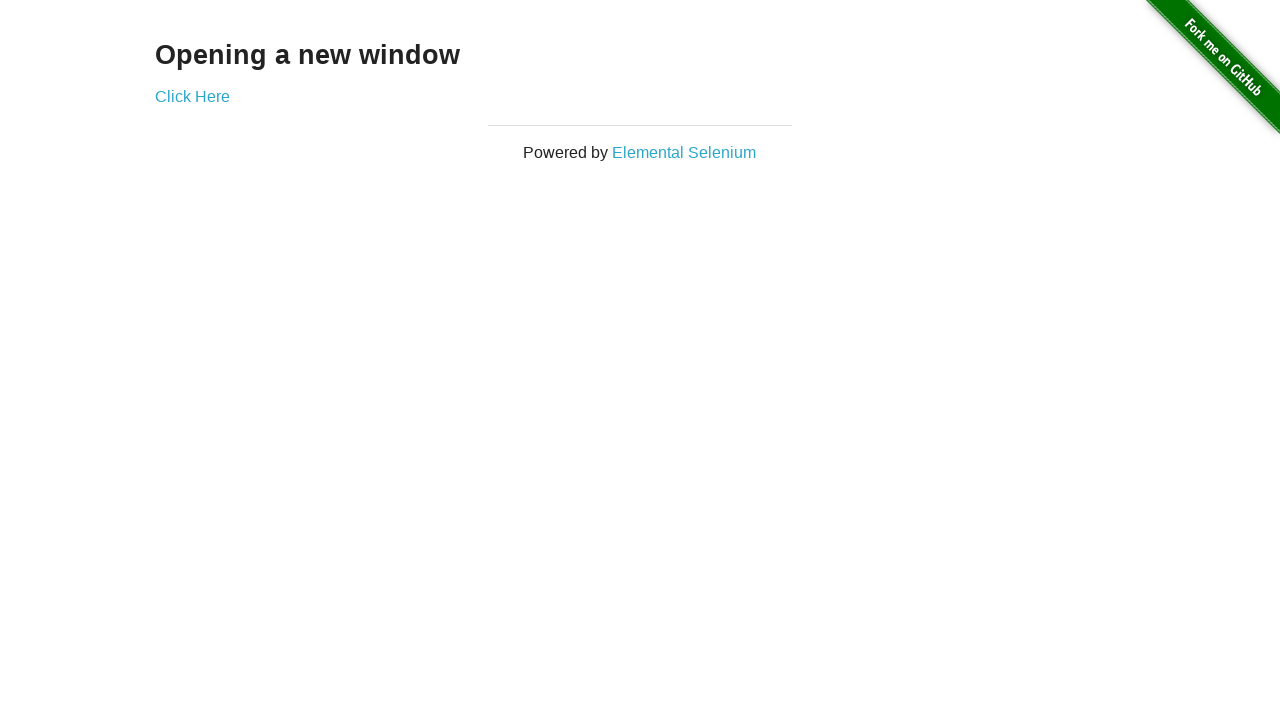

Clicked 'Click Here' link to open new window at (192, 96) on text=Click Here
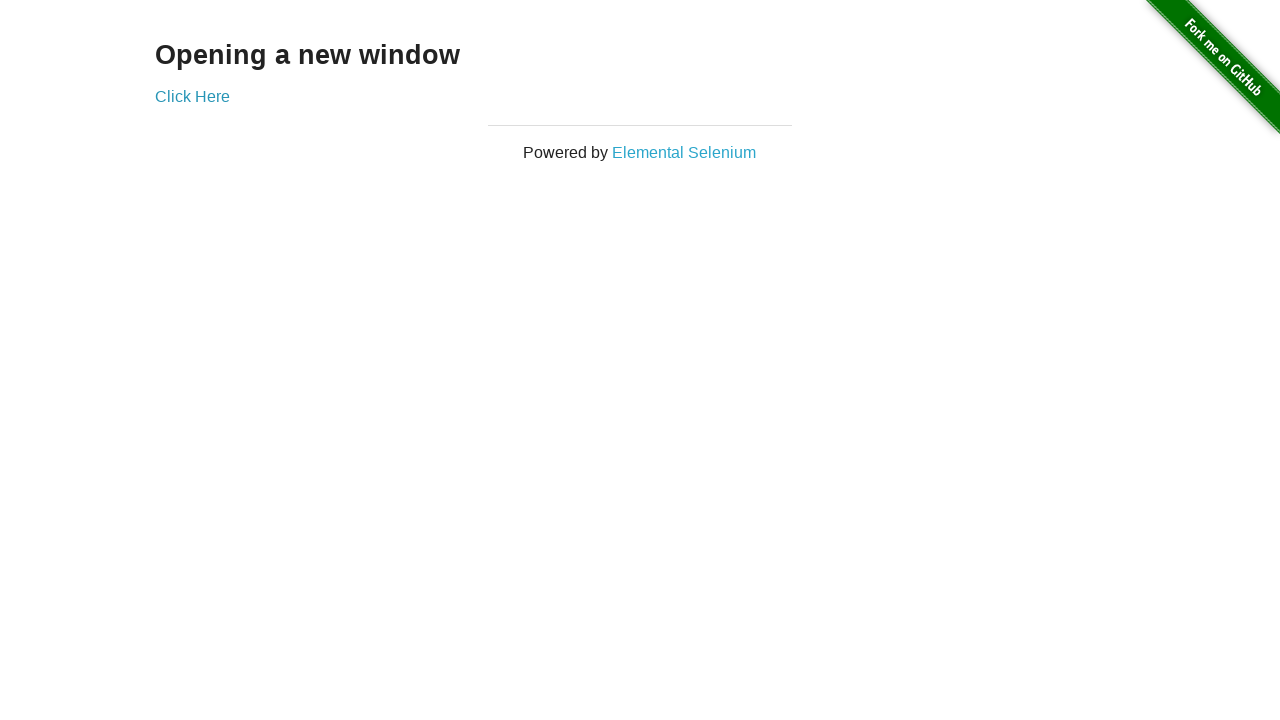

New window opened and captured
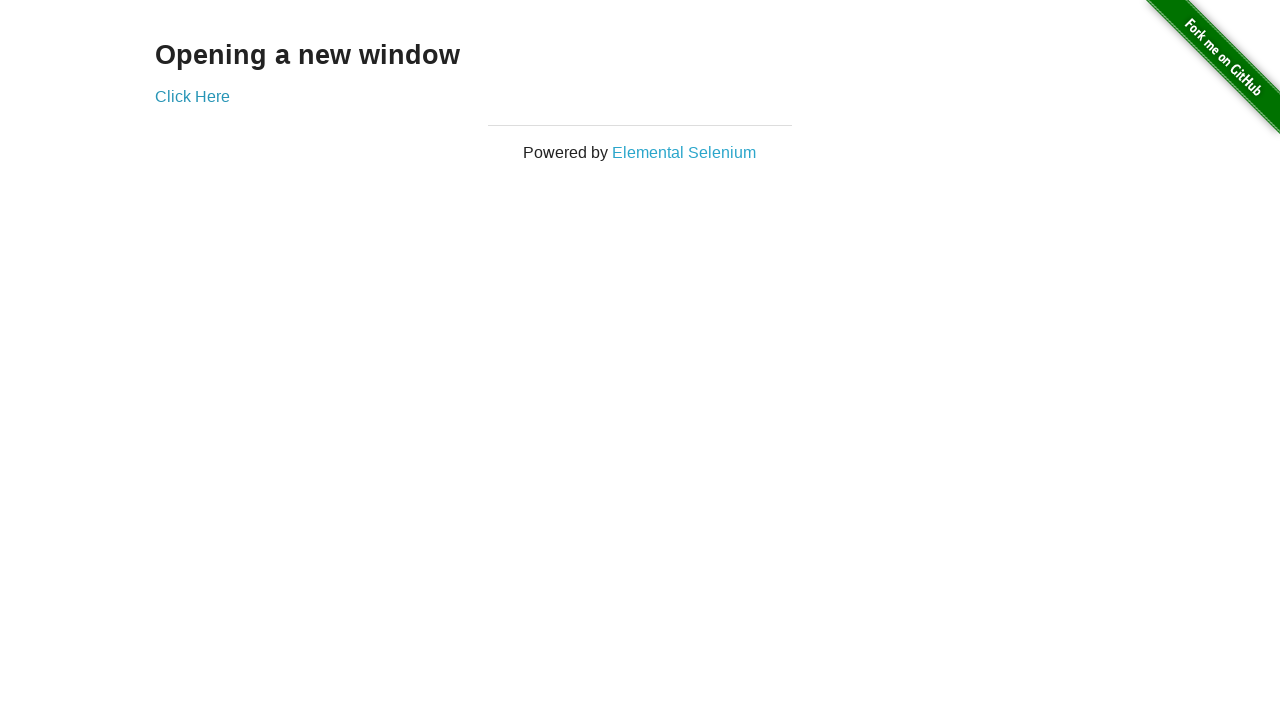

Child window fully loaded
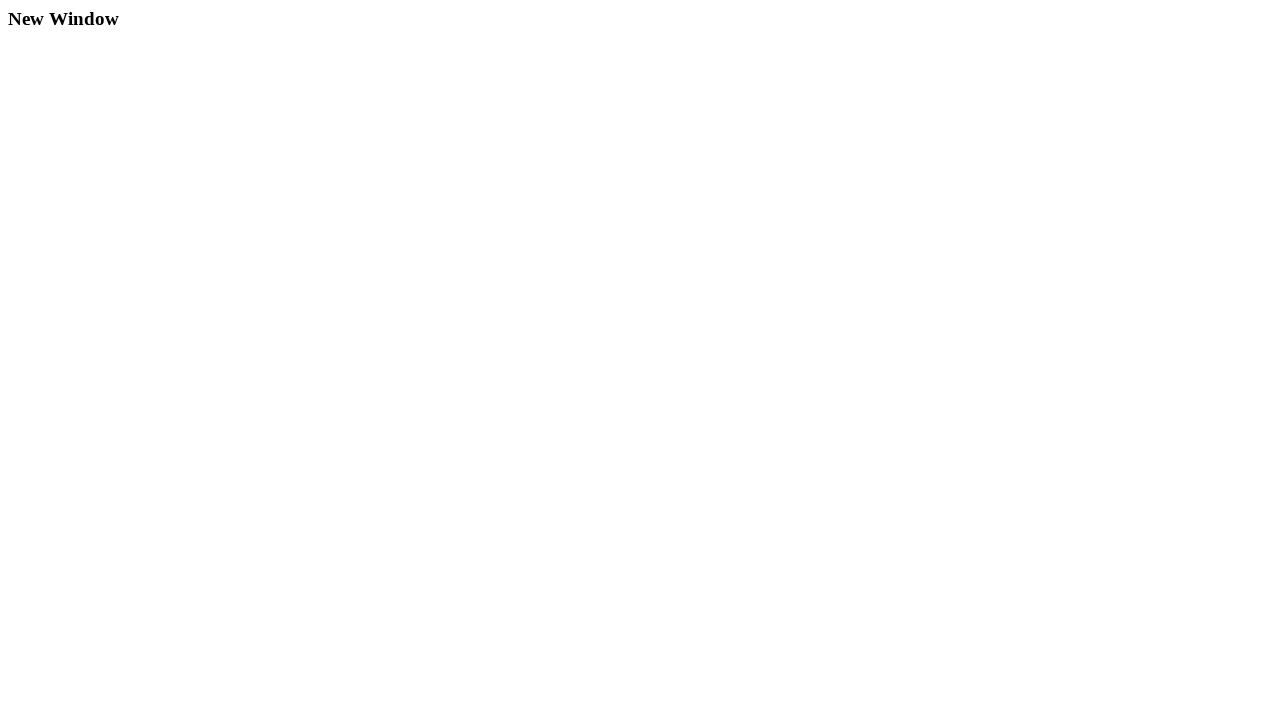

Retrieved child window heading: 'New Window'
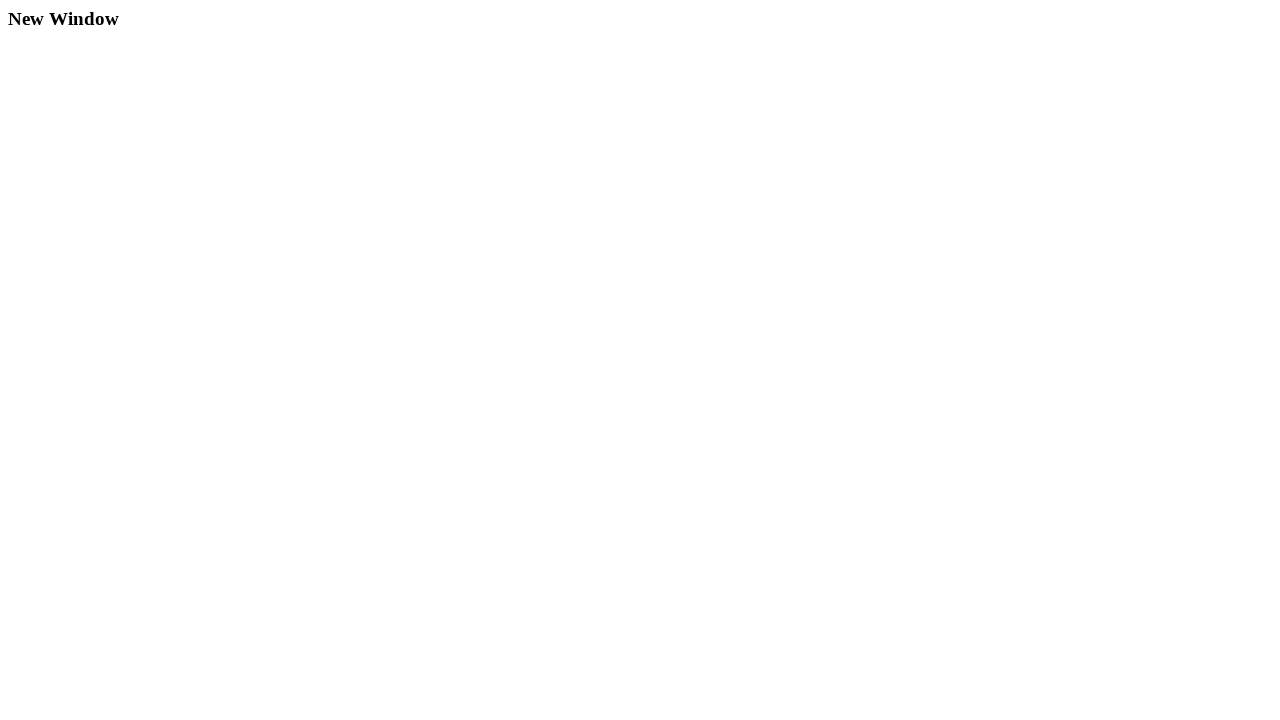

Closed child window
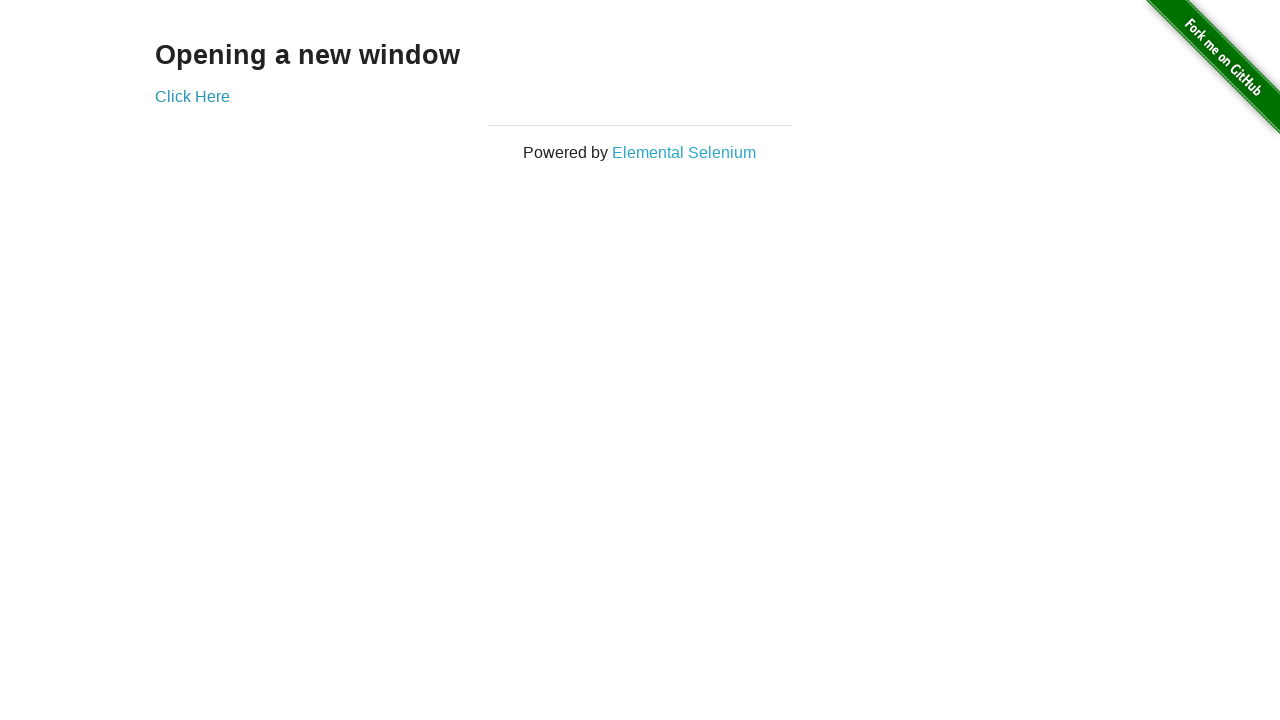

Verified parent window heading is 'Opening a new window'
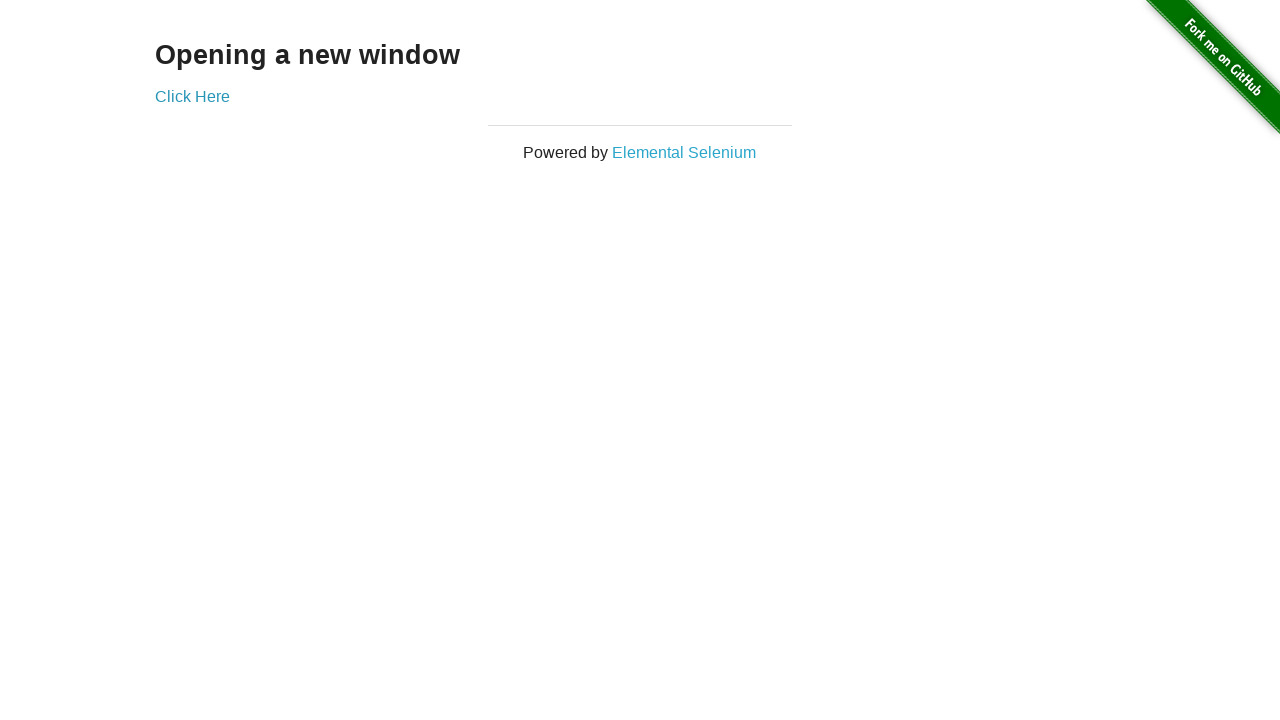

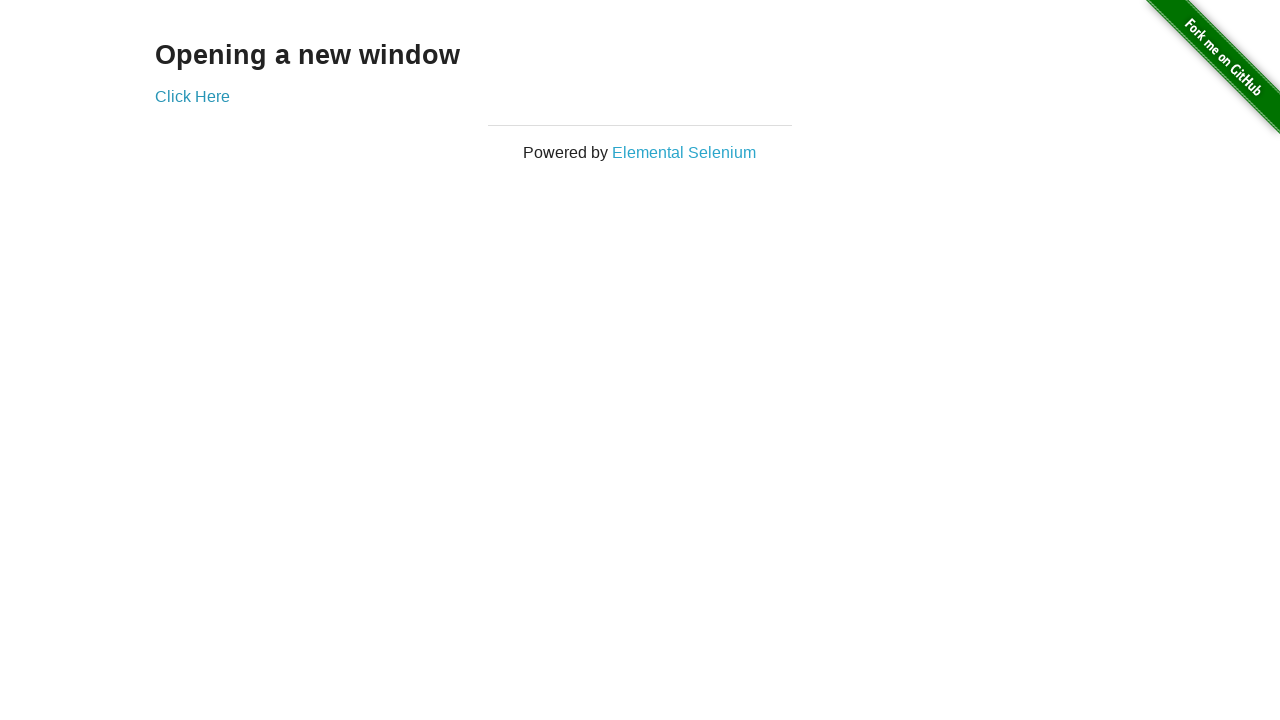